Tests login form validation by submitting with an empty username field and verifying the error message is displayed

Starting URL: https://www.saucedemo.com/

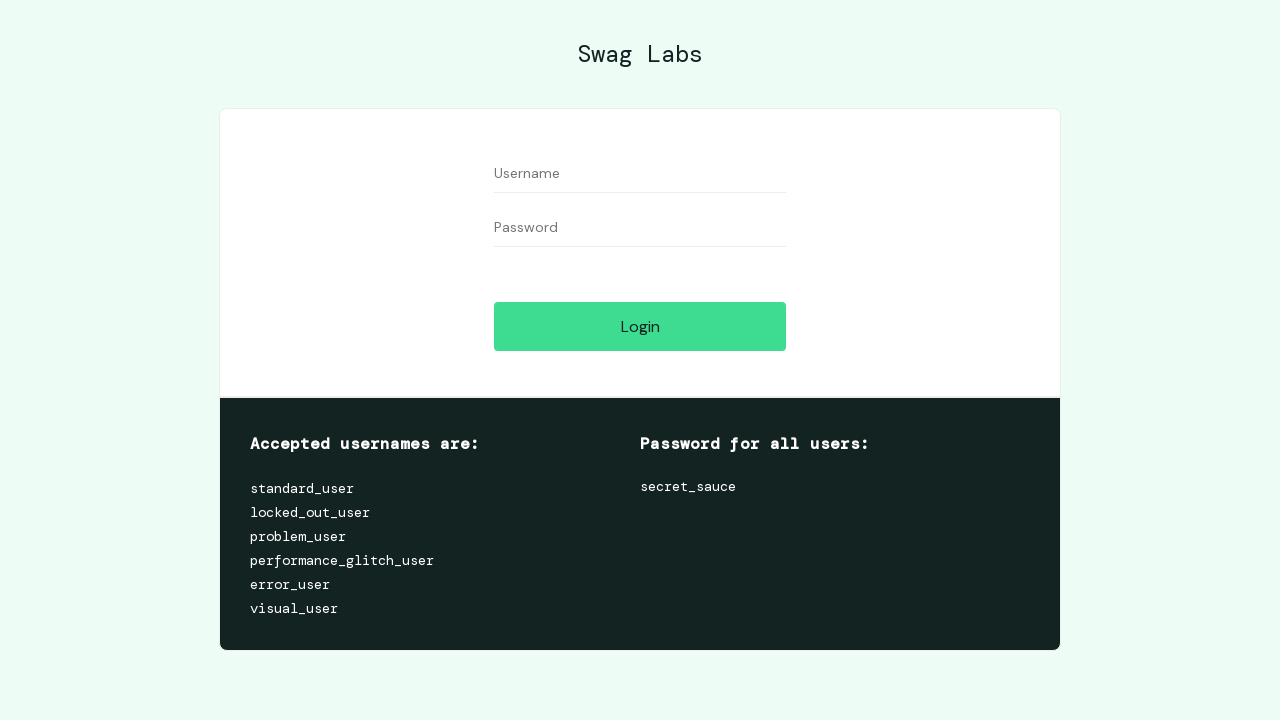

Navigated to Sauce Demo login page
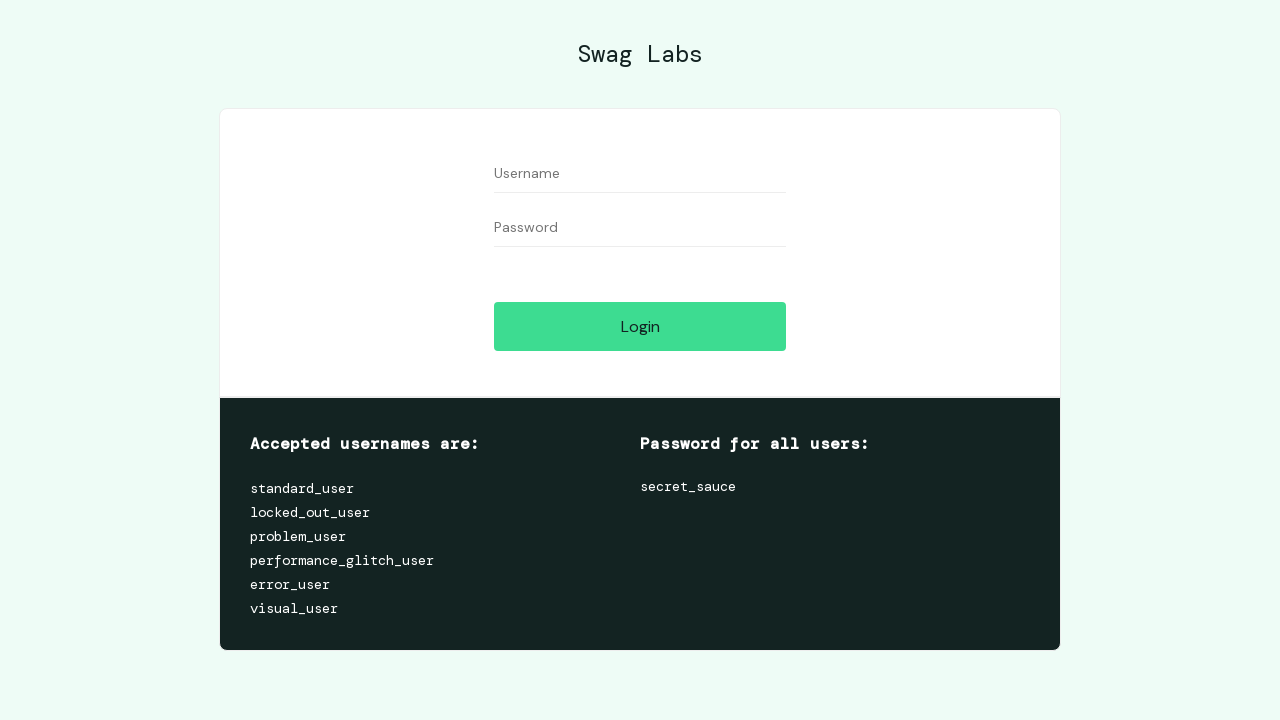

Filled password field with 'secret_sauce' on #password
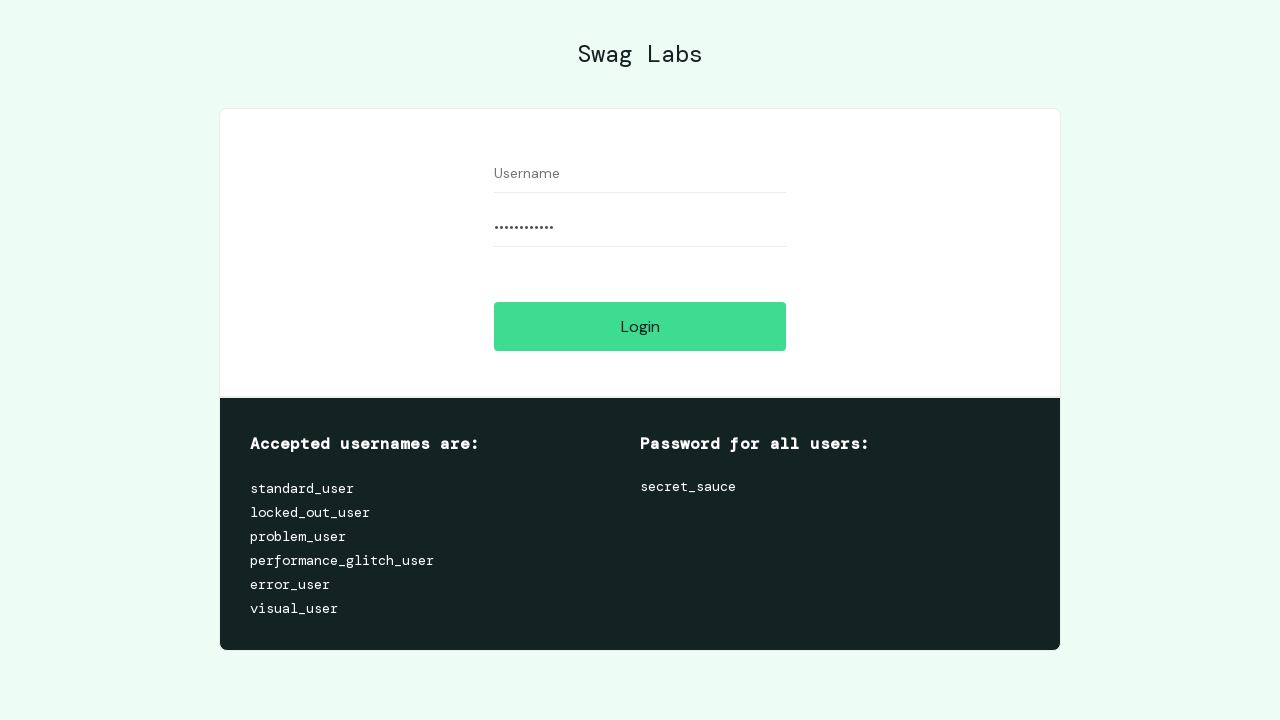

Clicked login button without entering username at (640, 326) on #login-button
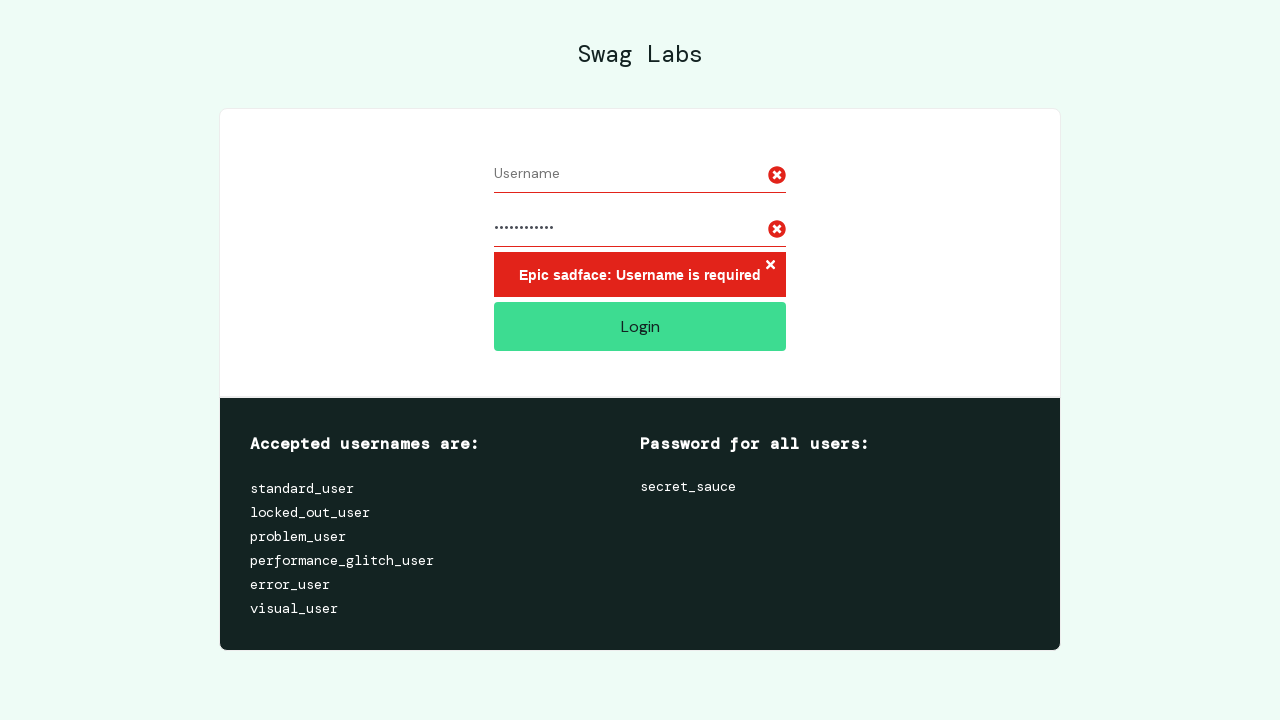

Error message appeared on page
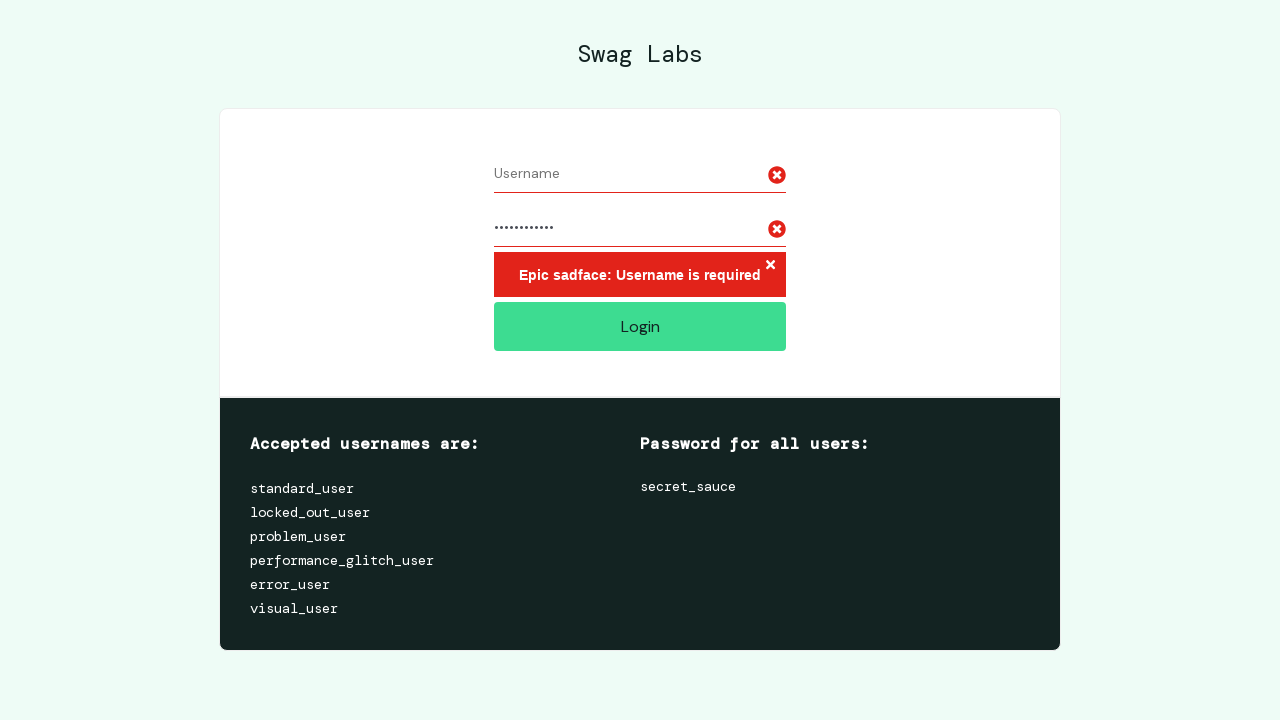

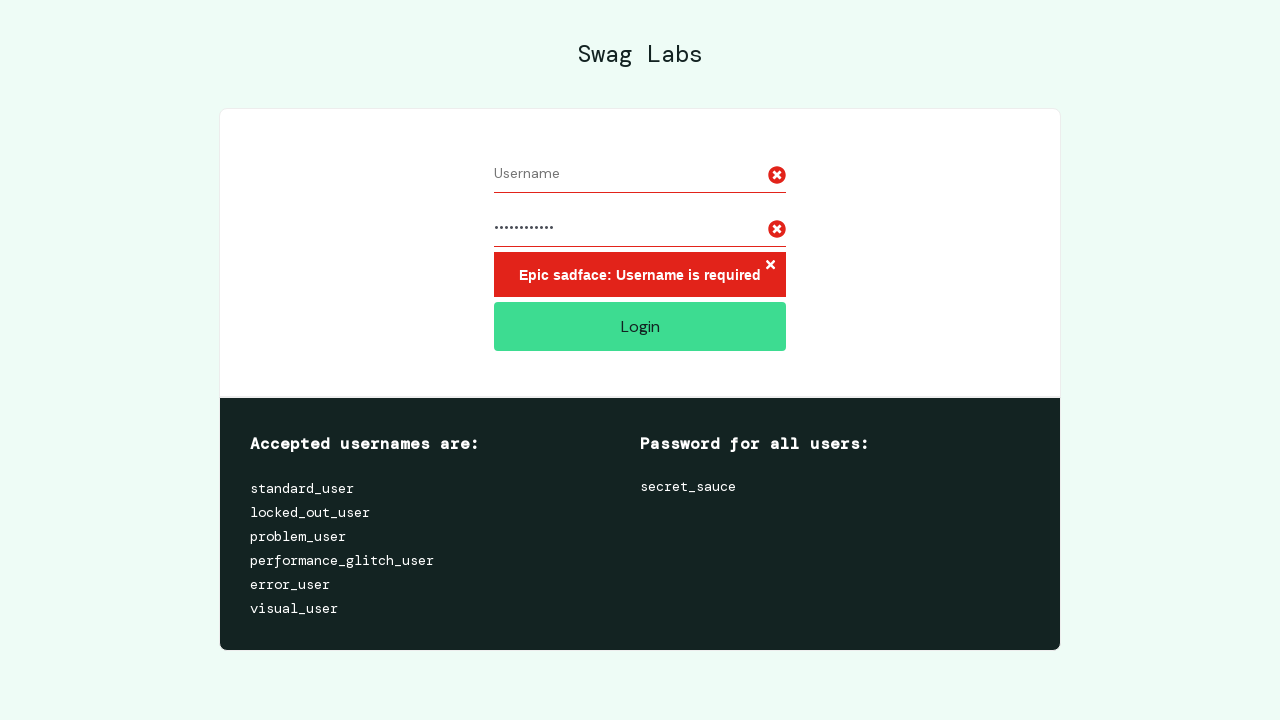